Tests a demo automation form by entering an email address and clicking the enter/submit button on a practice automation website.

Starting URL: https://demo.automationtesting.in/

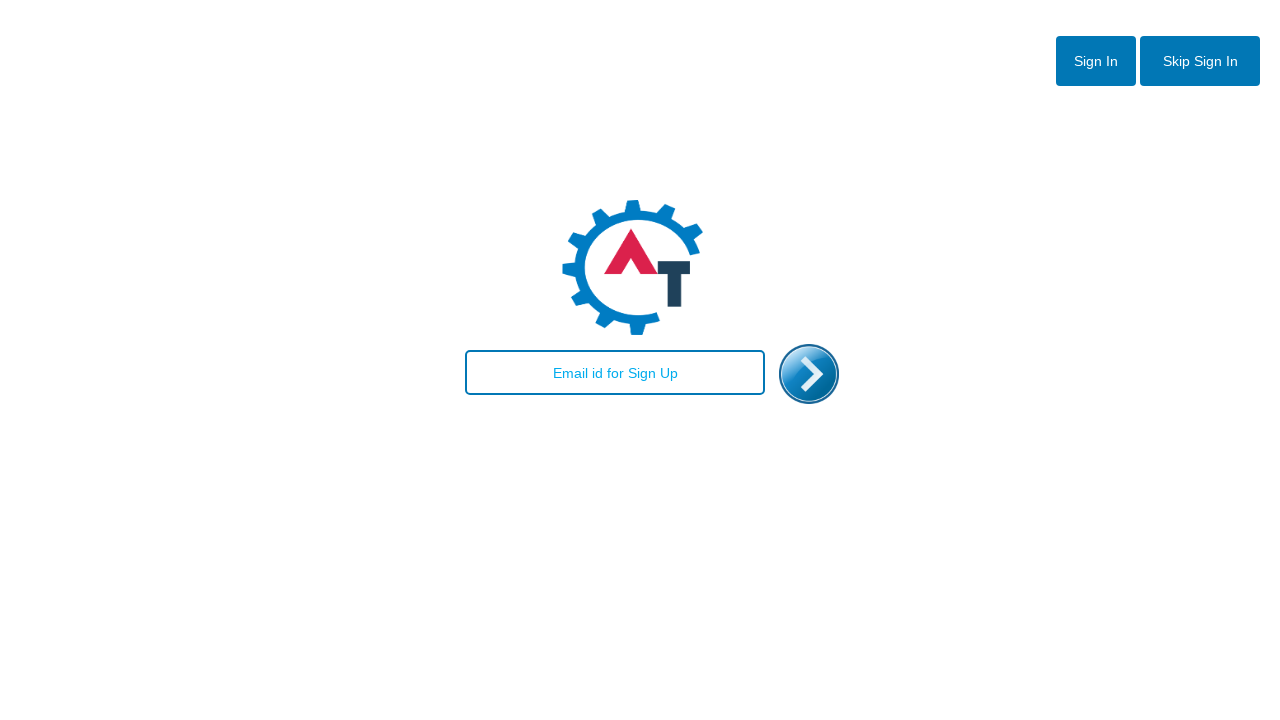

Located email textbox element
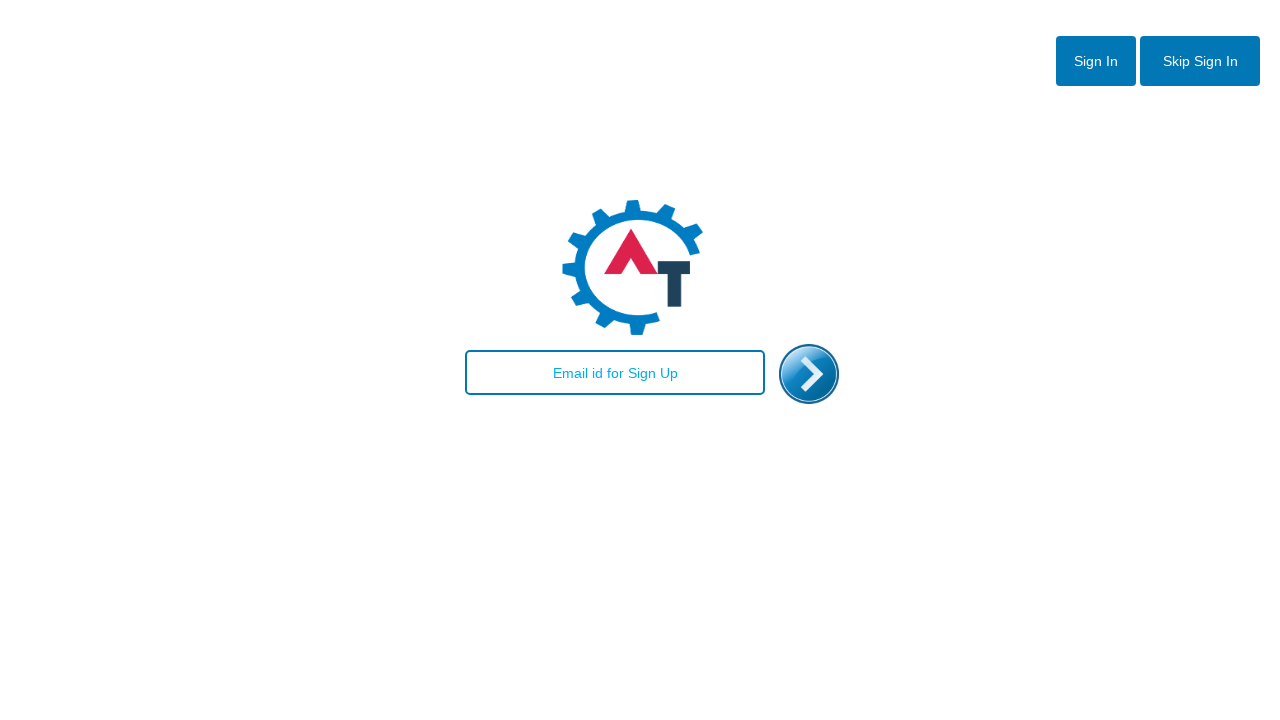

Entered email address 'testuser2024@example.com' into textbox
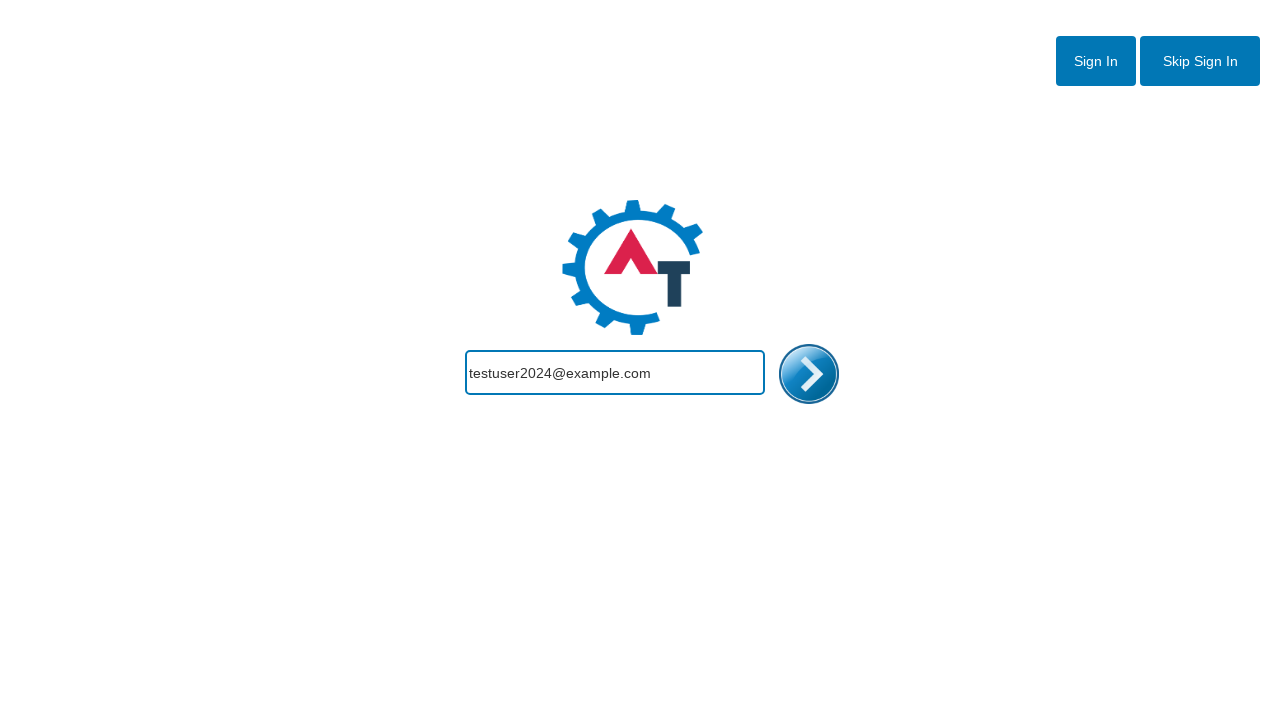

Located submit button element
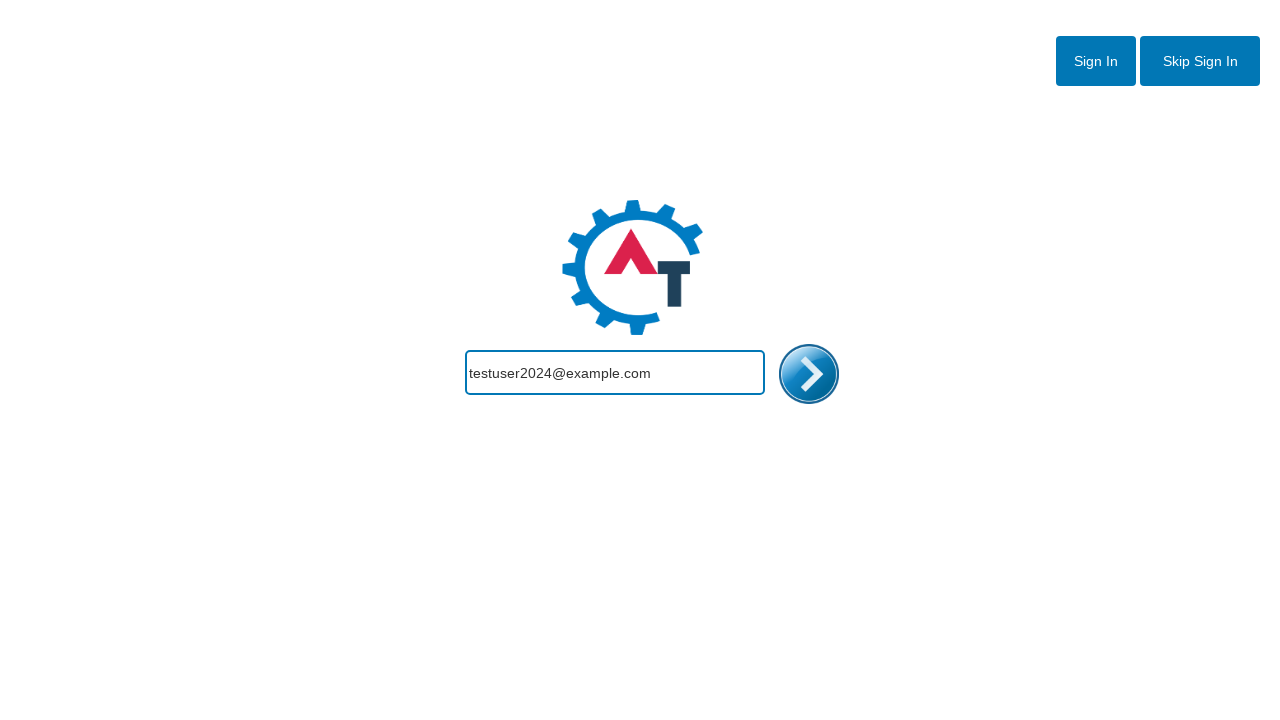

Clicked submit button to send email form
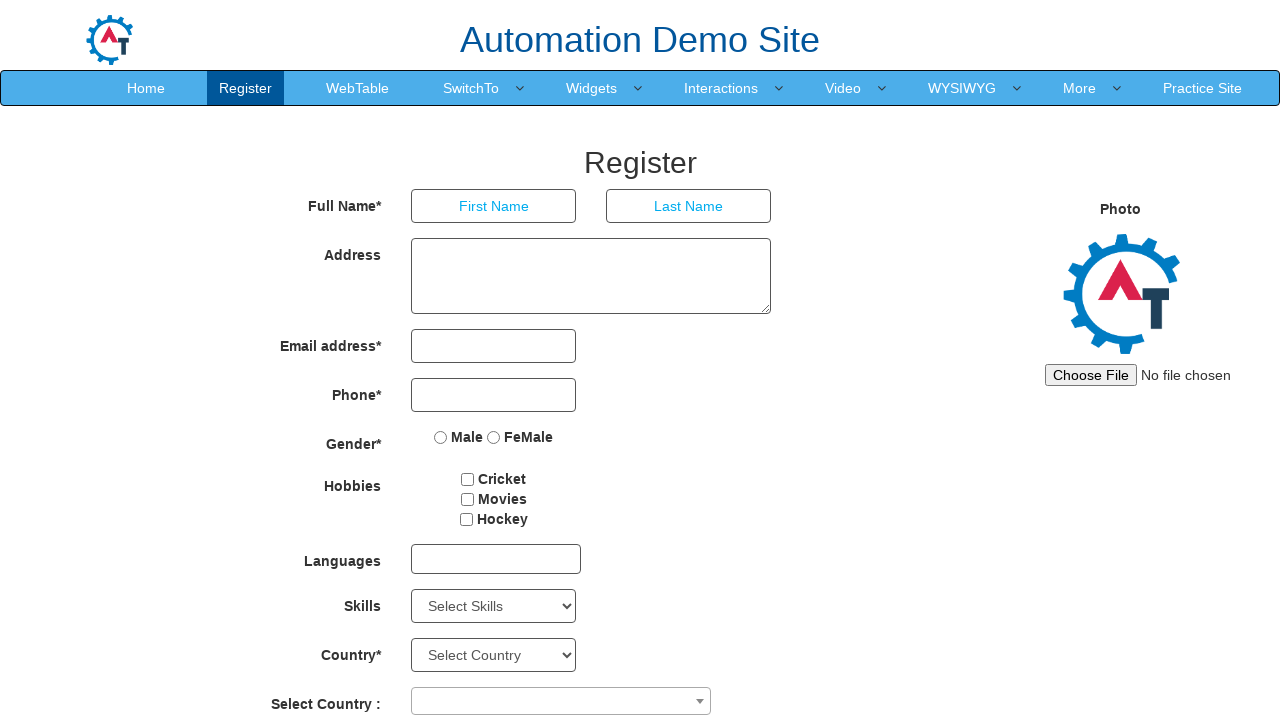

Waited 2 seconds for page processing
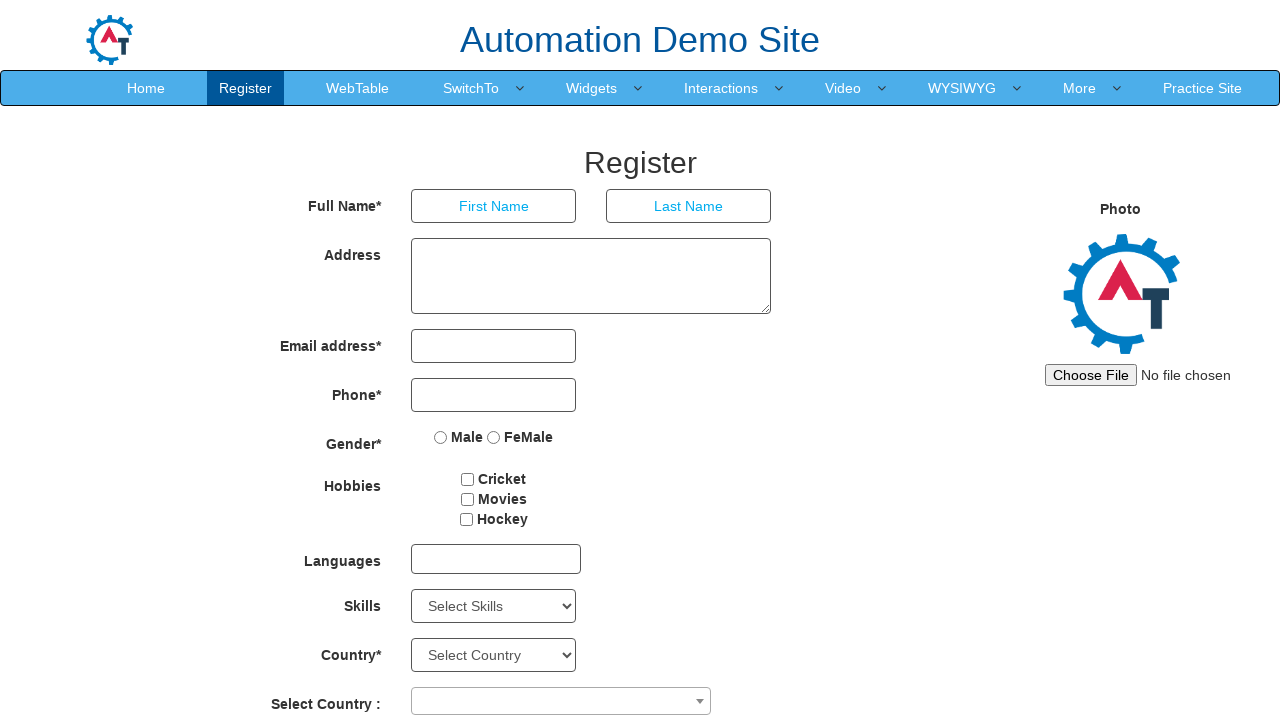

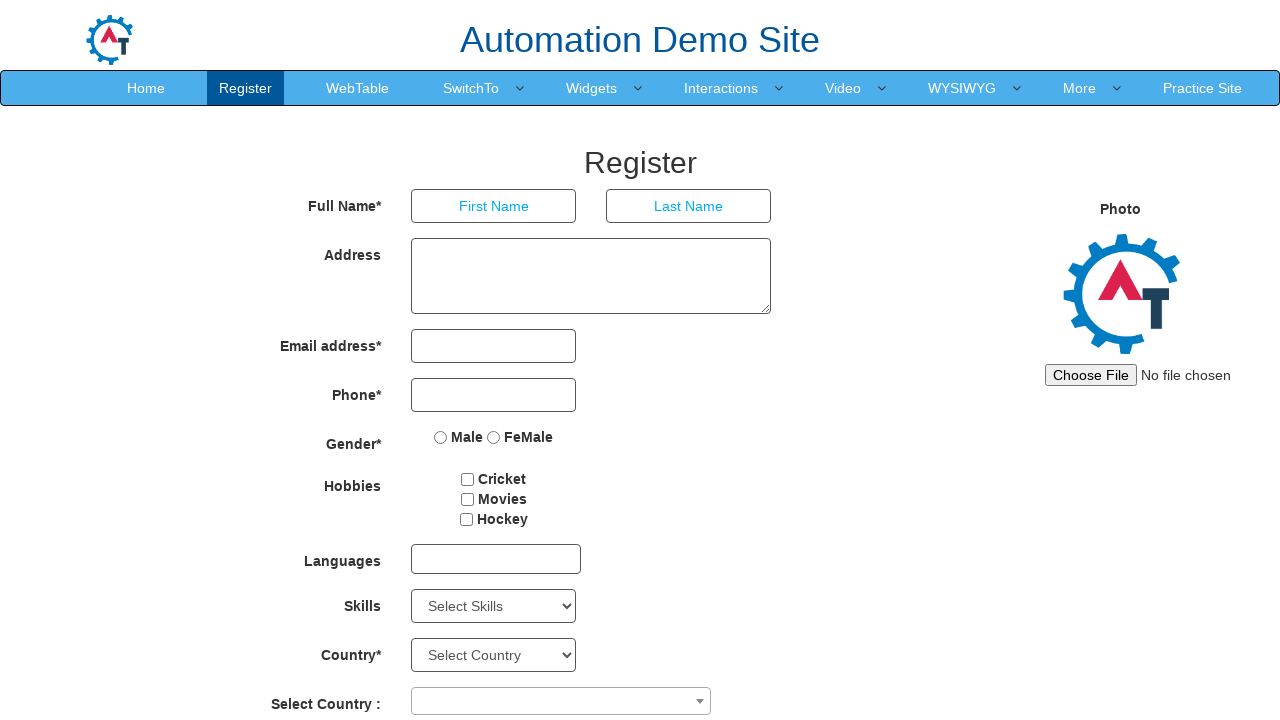